Tests checkbox functionality on a Google Form by selecting the Da Nang checkbox and then clicking all checkboxes on the form

Starting URL: https://docs.google.com/forms/d/e/1FAIpQLSfiypnd69zhuDkjKgqvpID9kwO29UCzeCVrGGtbNPZXQok0jA/viewform

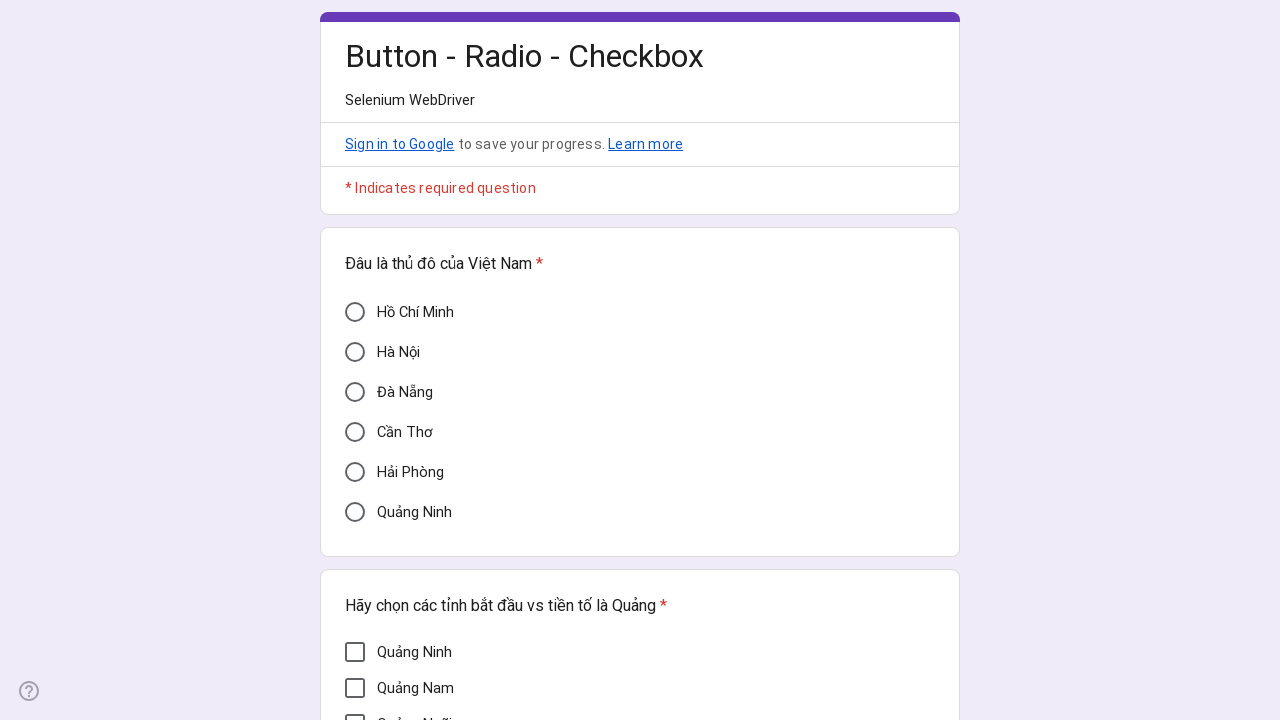

Located Da Nang checkbox element
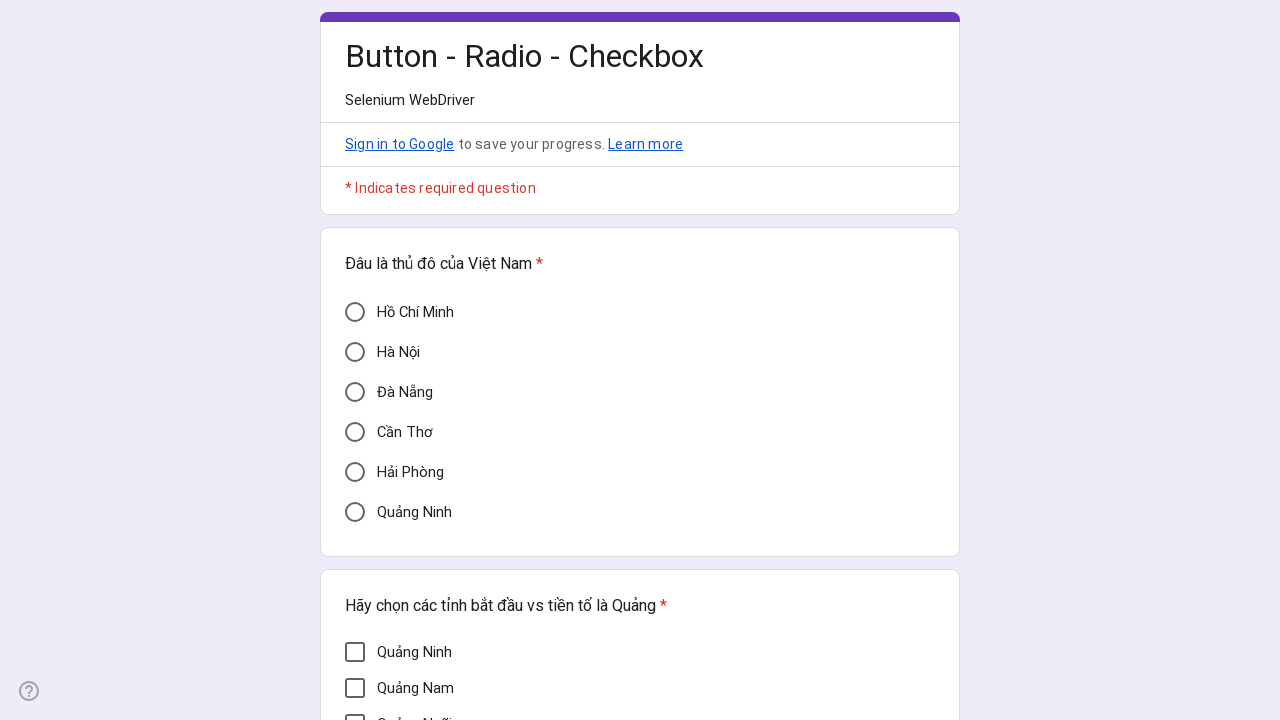

Checked Da Nang checkbox aria-checked attribute
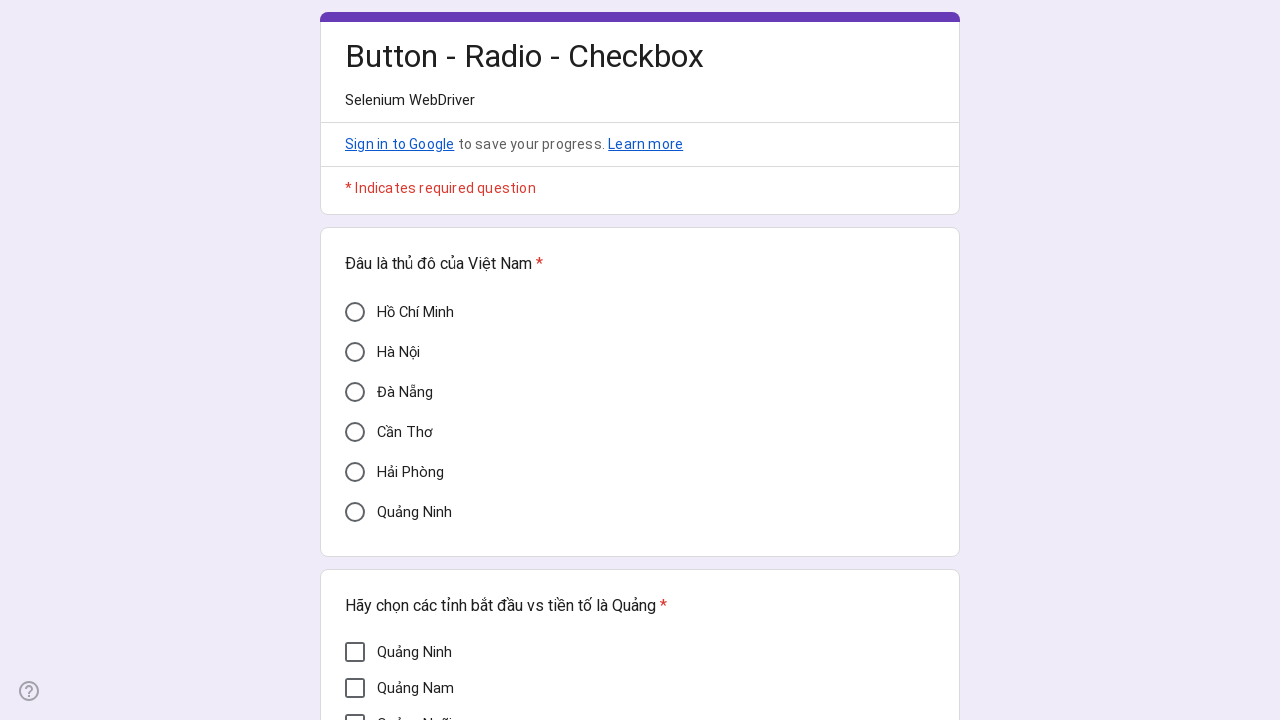

Clicked Da Nang checkbox to select it at (355, 392) on div[aria-label='Đà Nẵng']
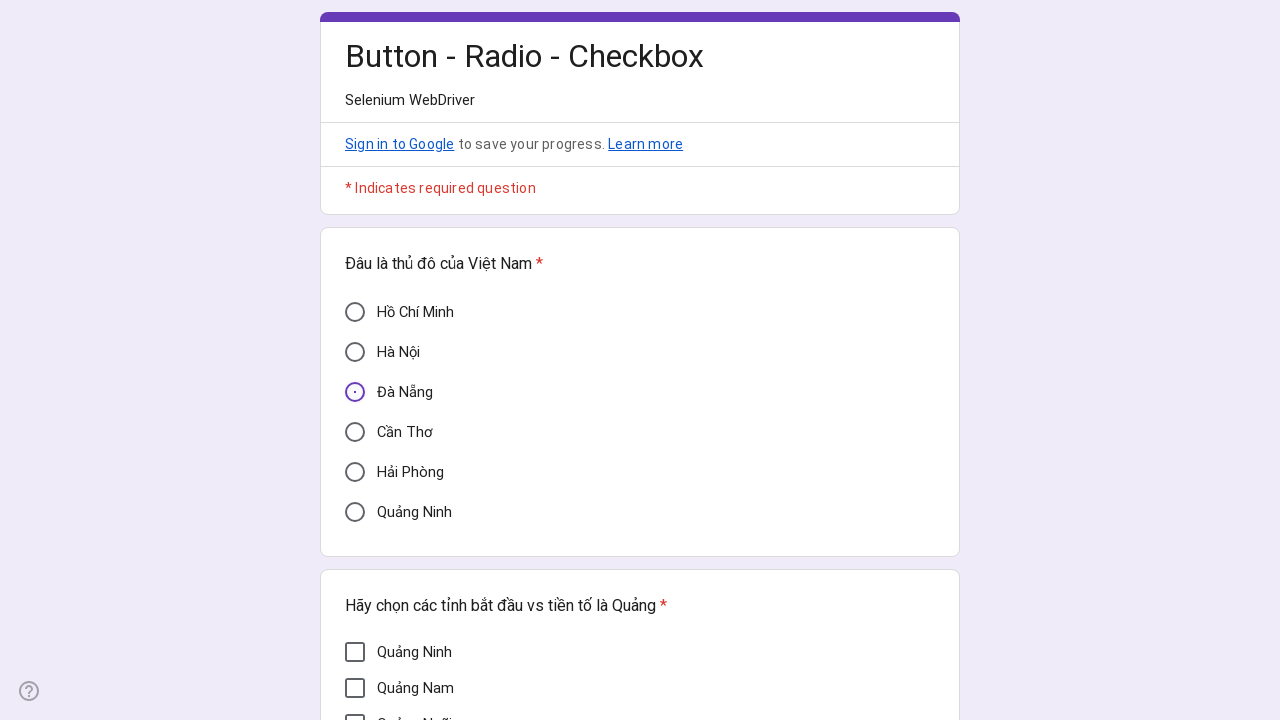

Verified Da Nang checkbox is selected
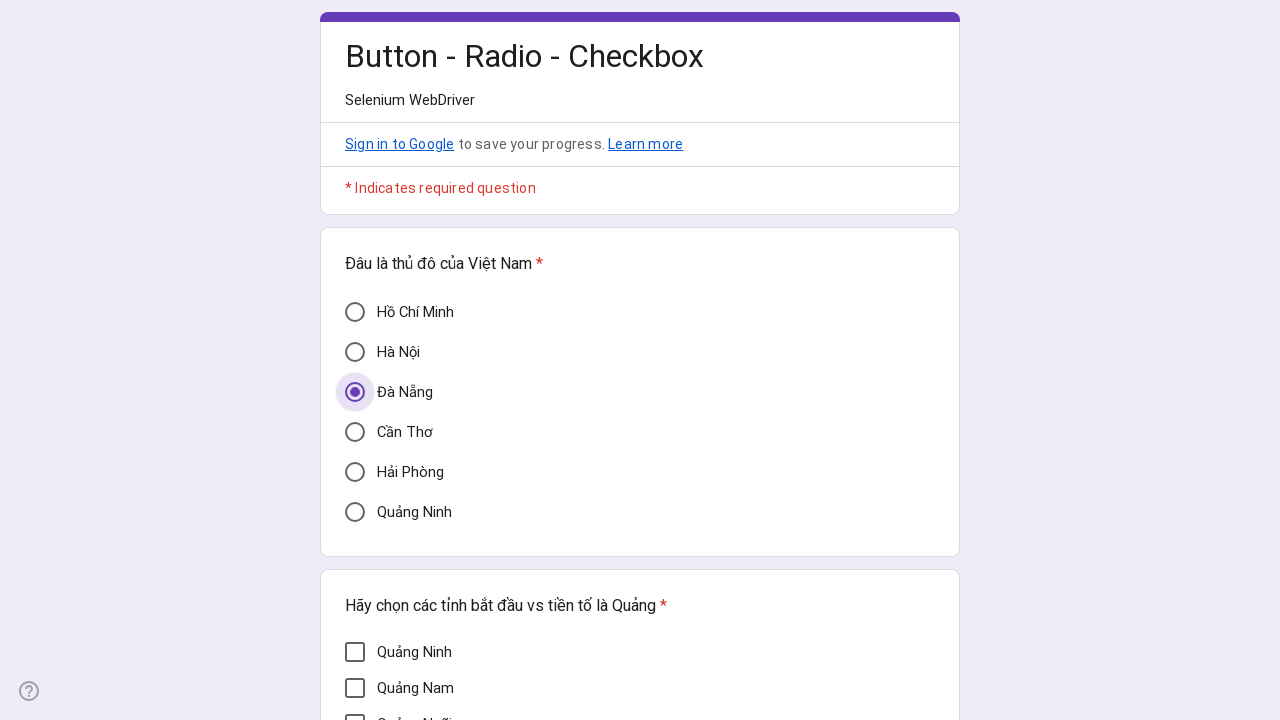

Located all checkbox elements on the form
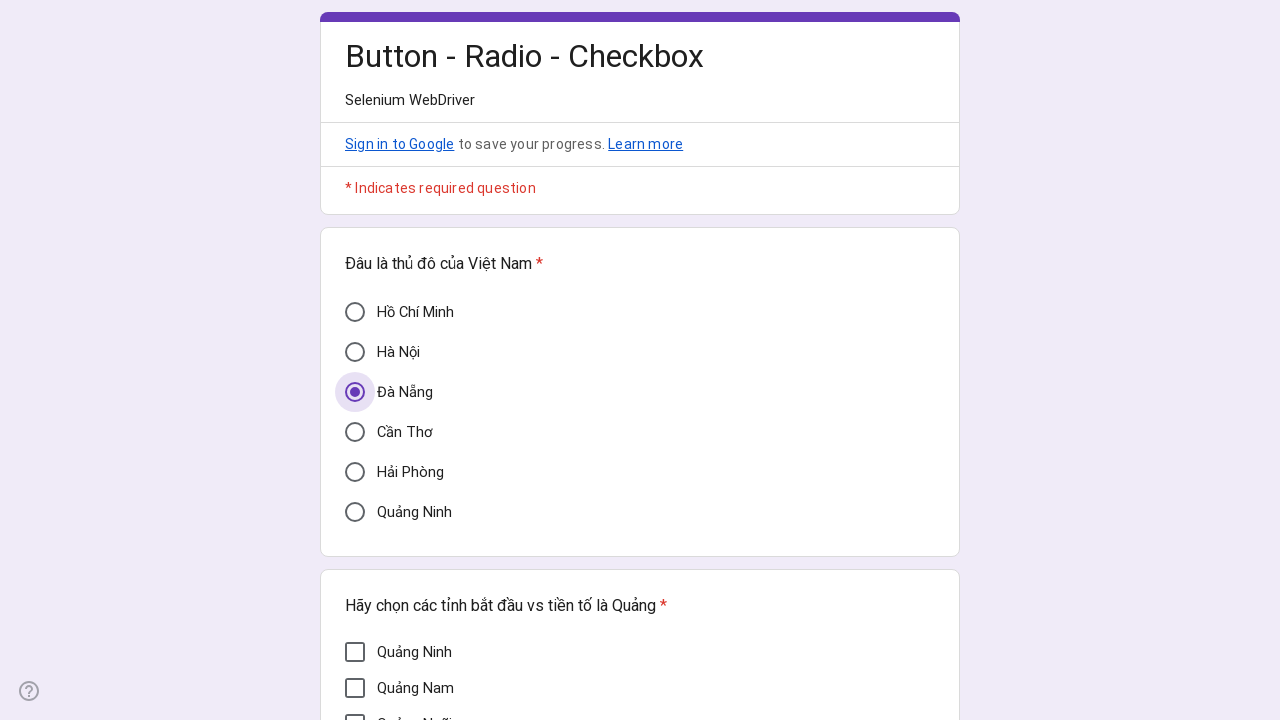

Retrieved total checkbox count: 7
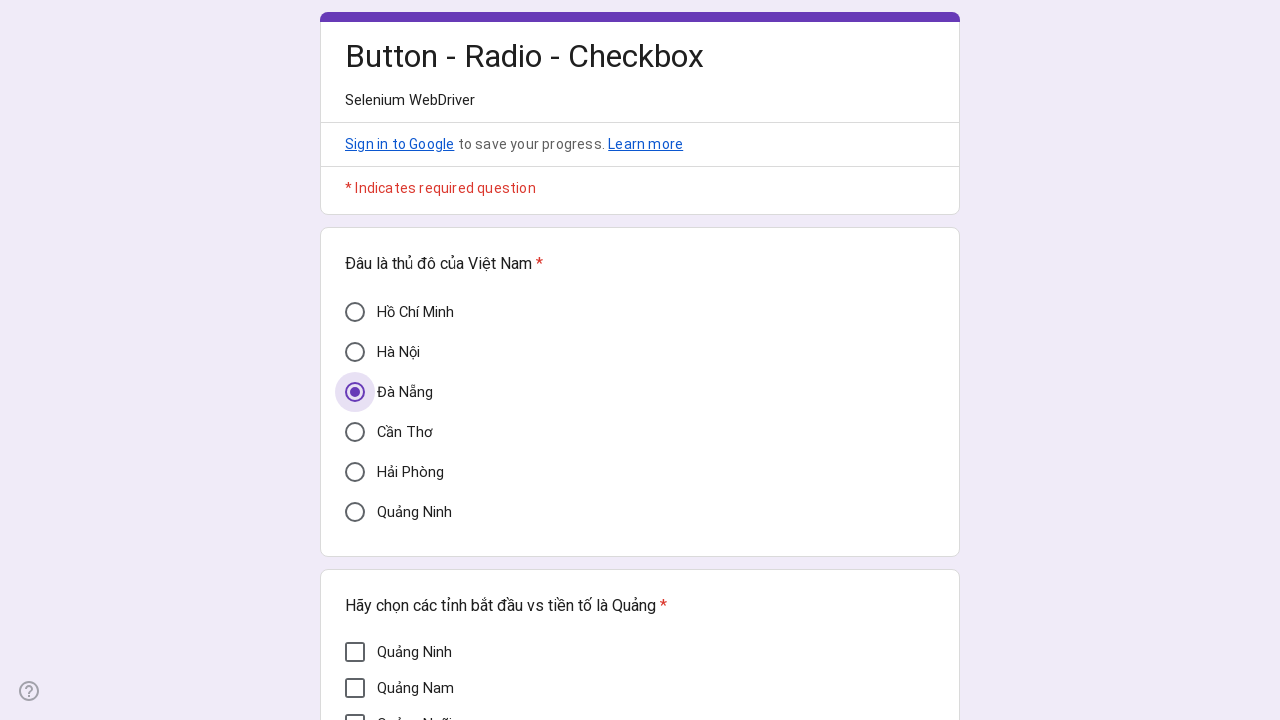

Located checkbox at index 0
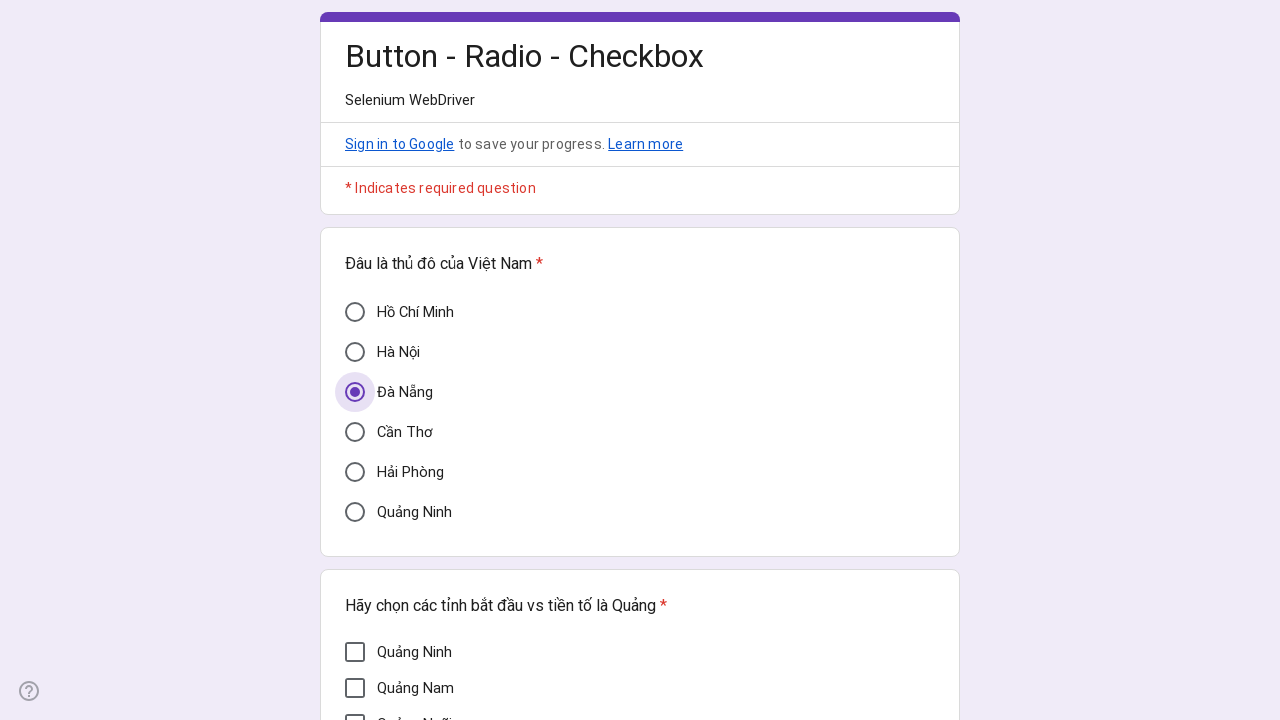

Clicked checkbox at index 0 at (355, 652) on div[role='checkbox'] >> nth=0
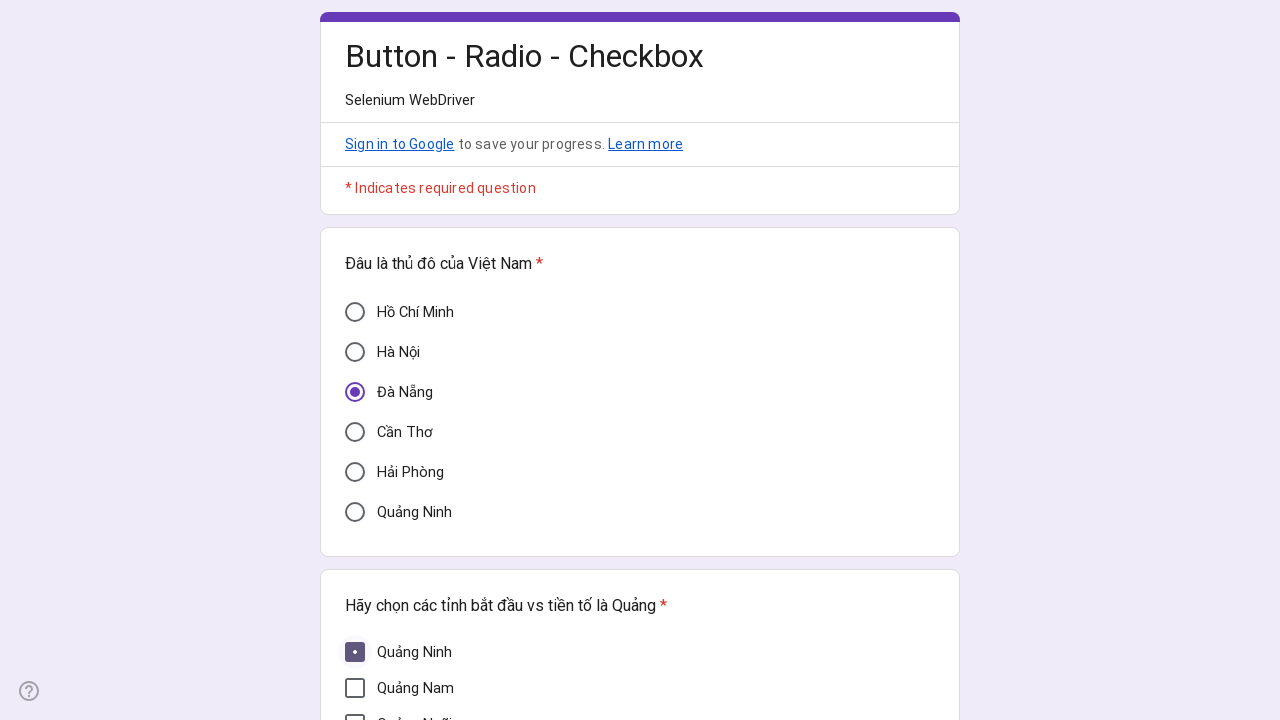

Verified checkbox at index 0 is selected
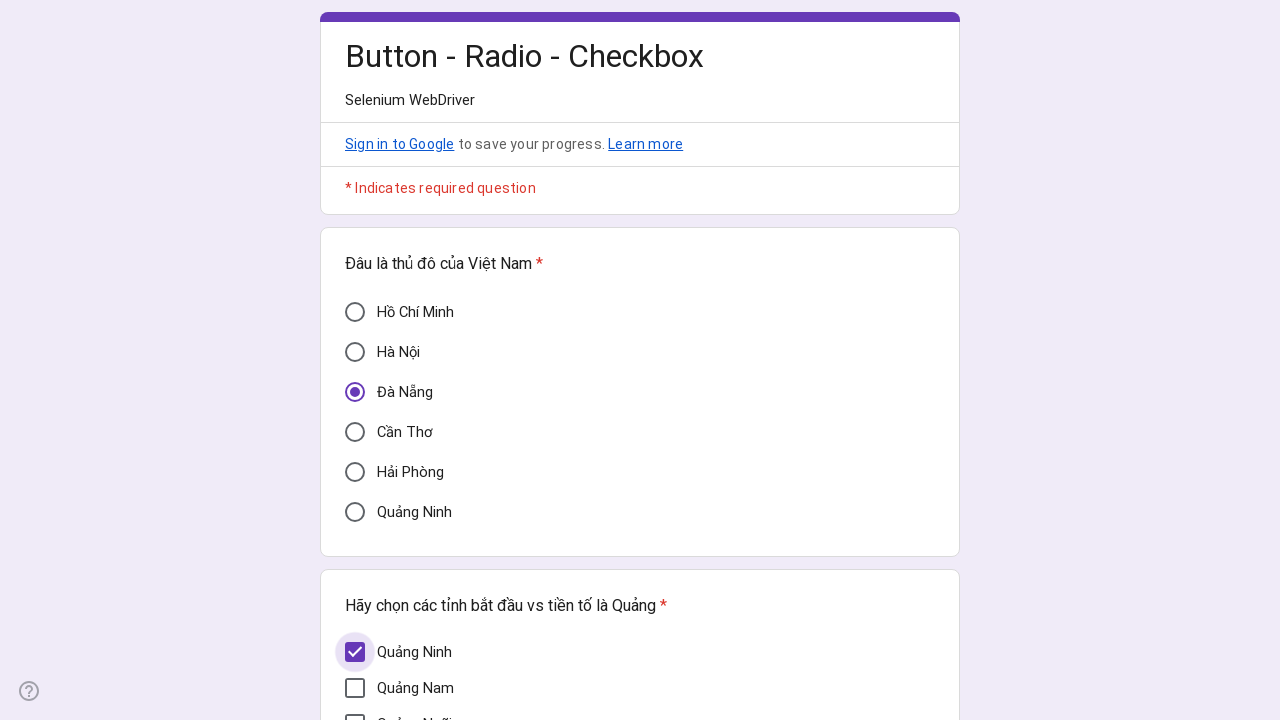

Located checkbox at index 1
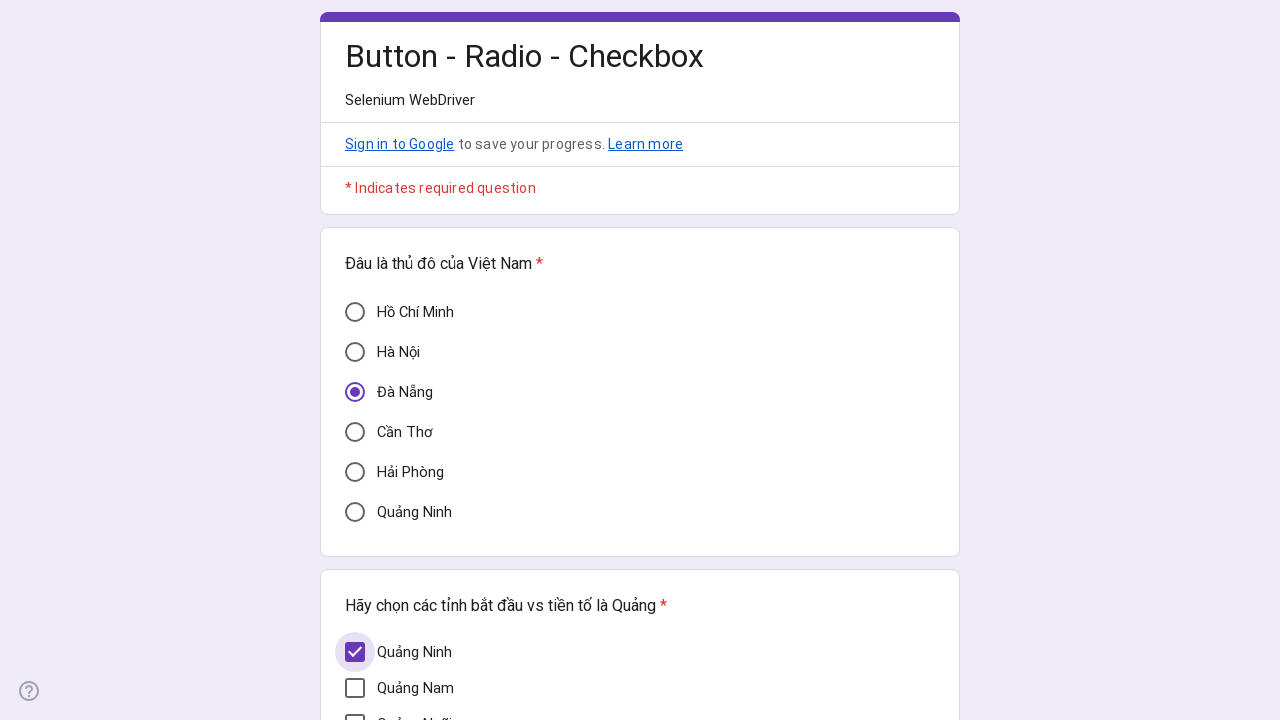

Clicked checkbox at index 1 at (355, 688) on div[role='checkbox'] >> nth=1
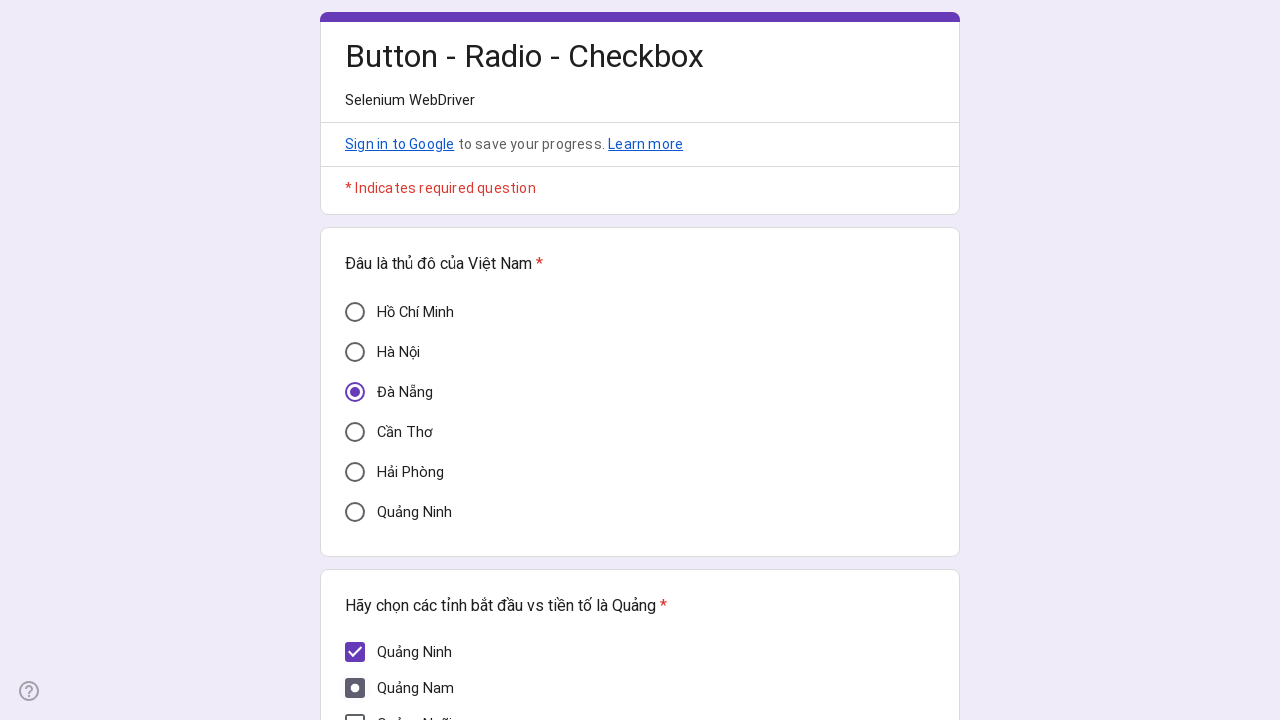

Verified checkbox at index 1 is selected
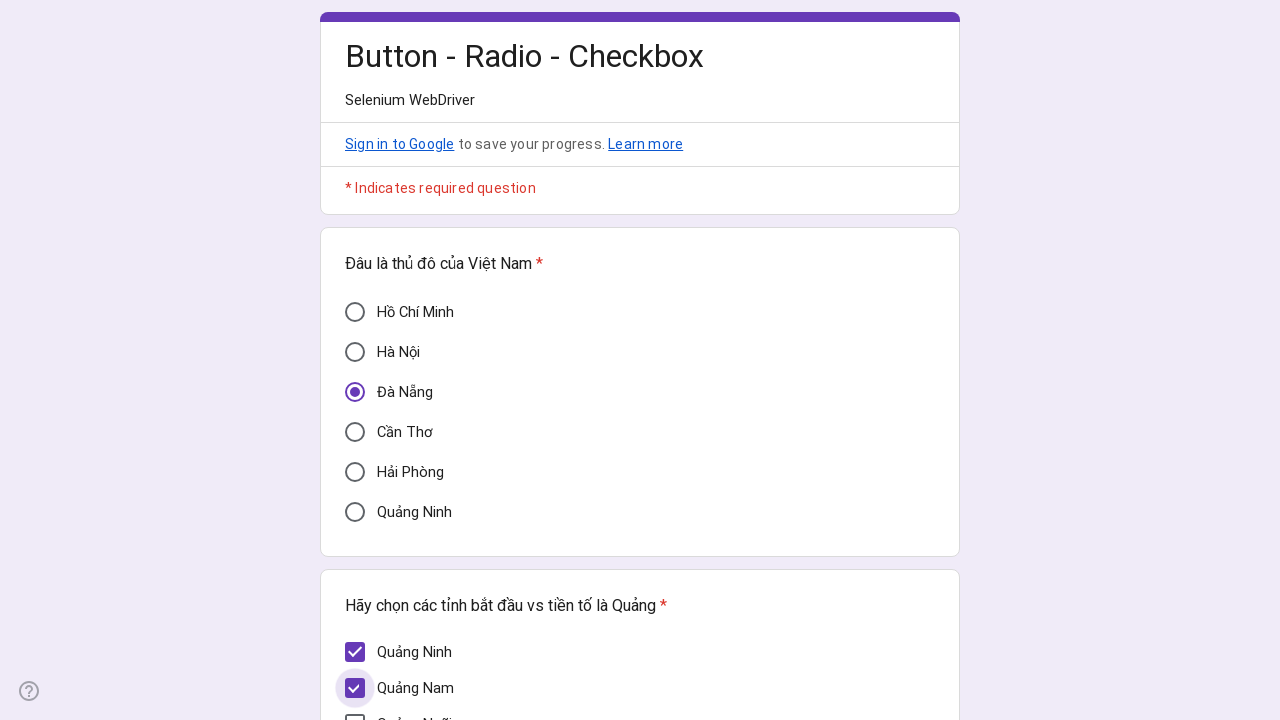

Located checkbox at index 2
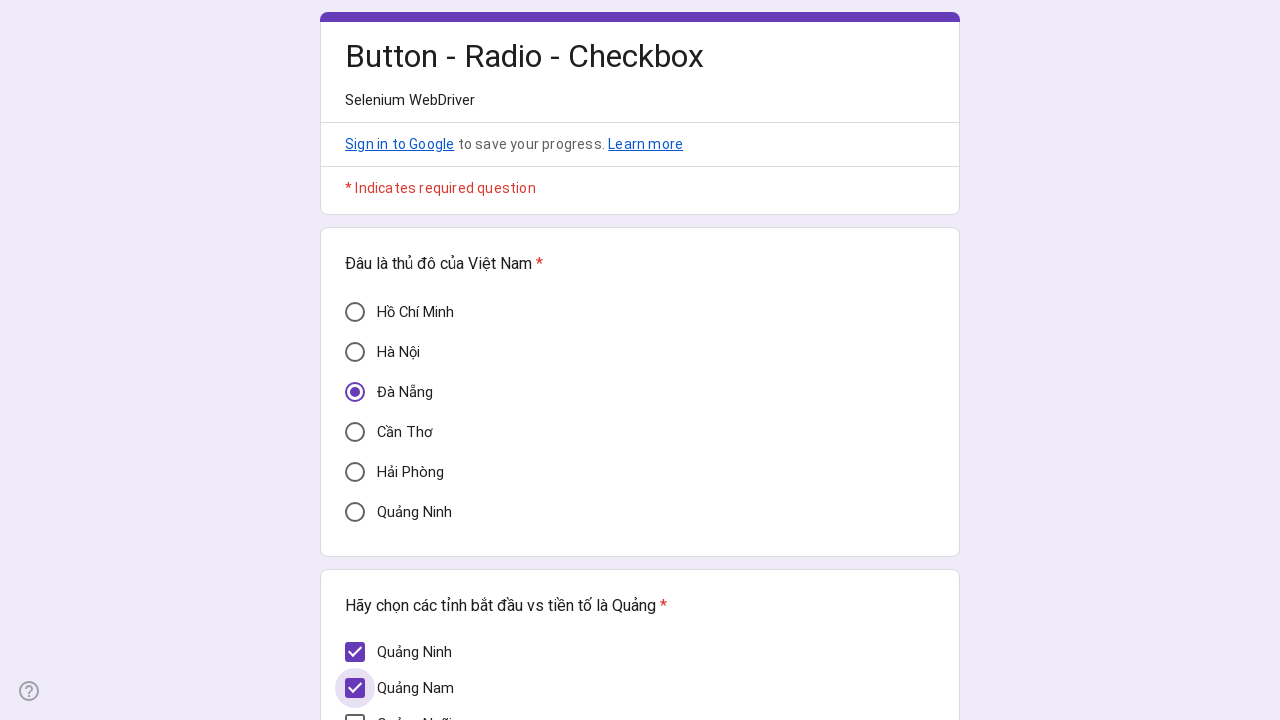

Clicked checkbox at index 2 at (355, 710) on div[role='checkbox'] >> nth=2
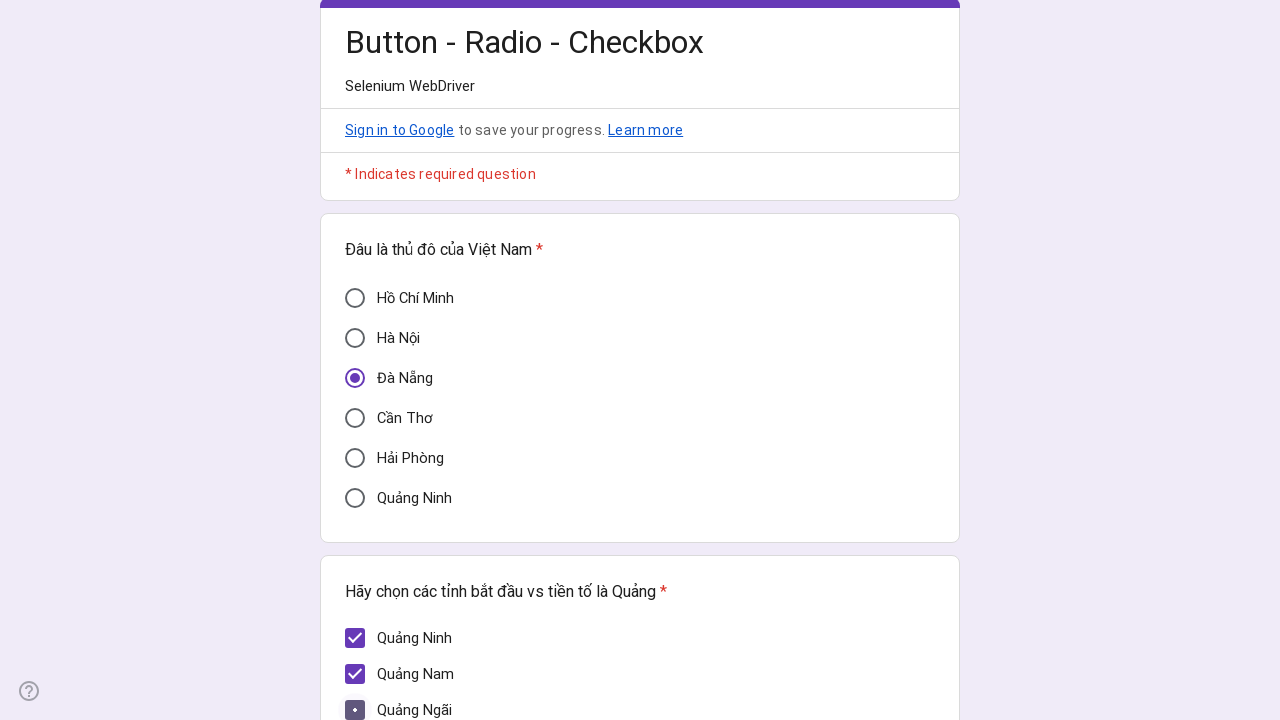

Verified checkbox at index 2 is selected
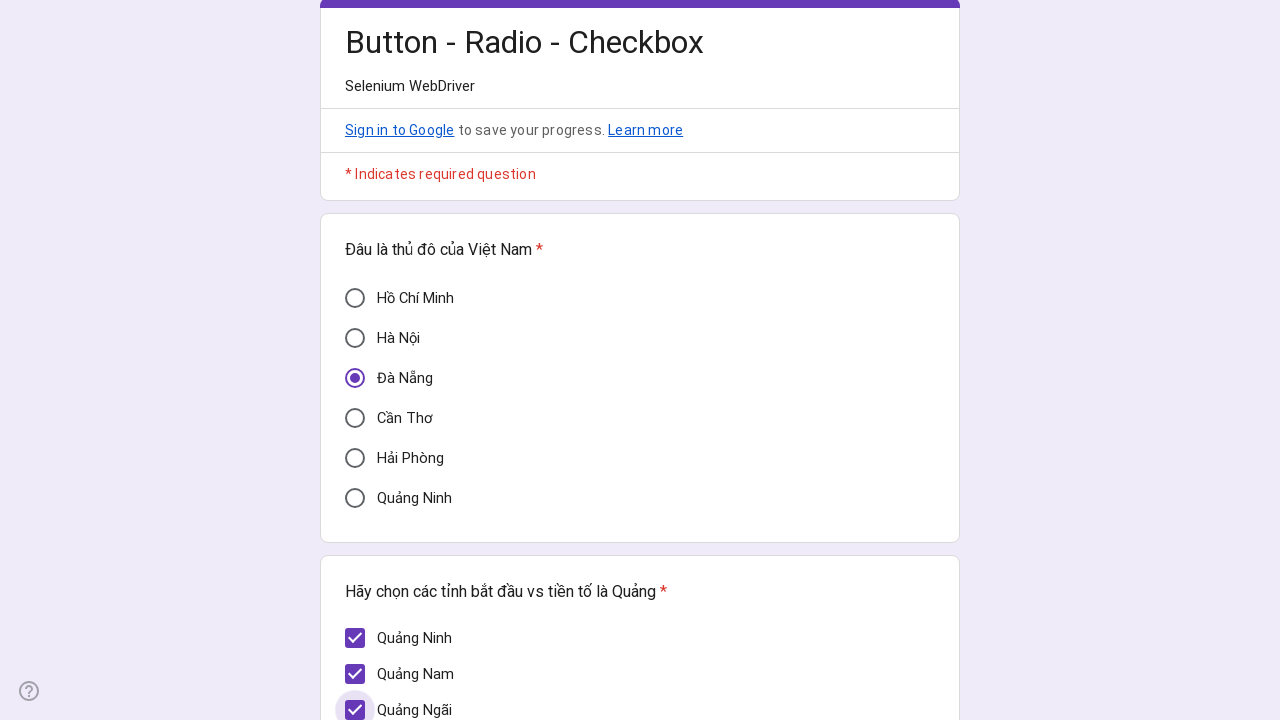

Located checkbox at index 3
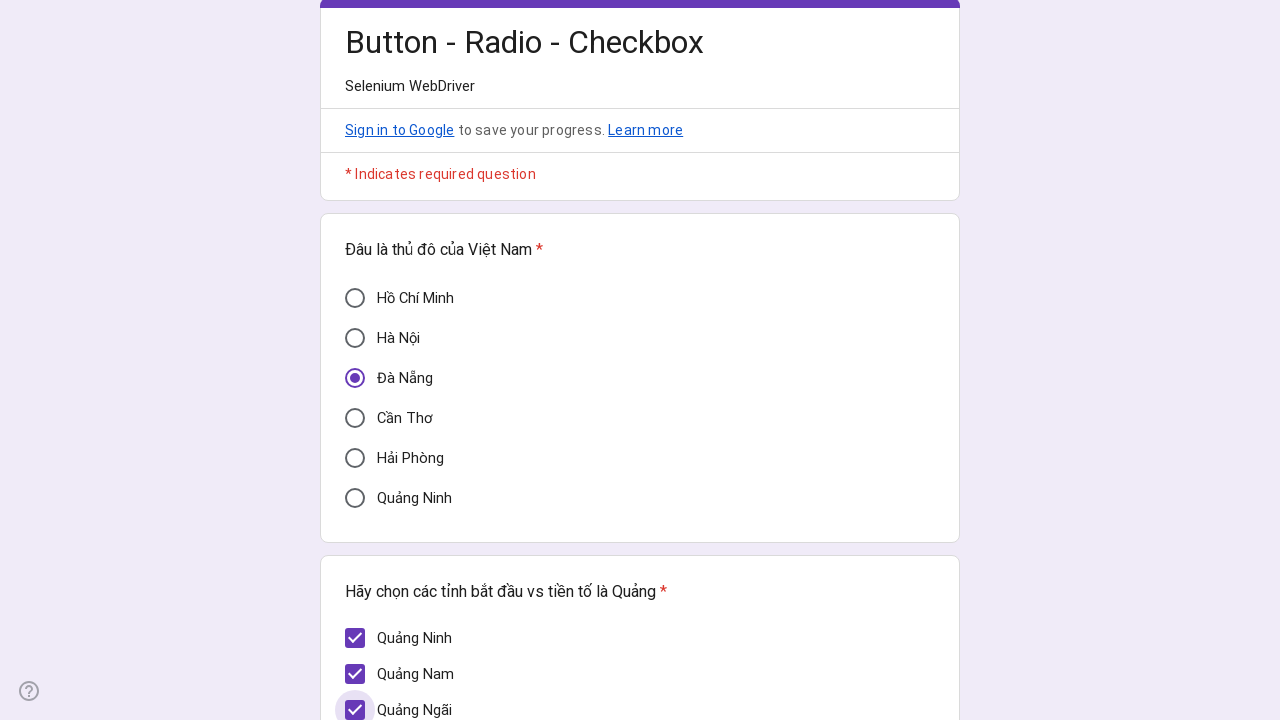

Clicked checkbox at index 3 at (355, 375) on div[role='checkbox'] >> nth=3
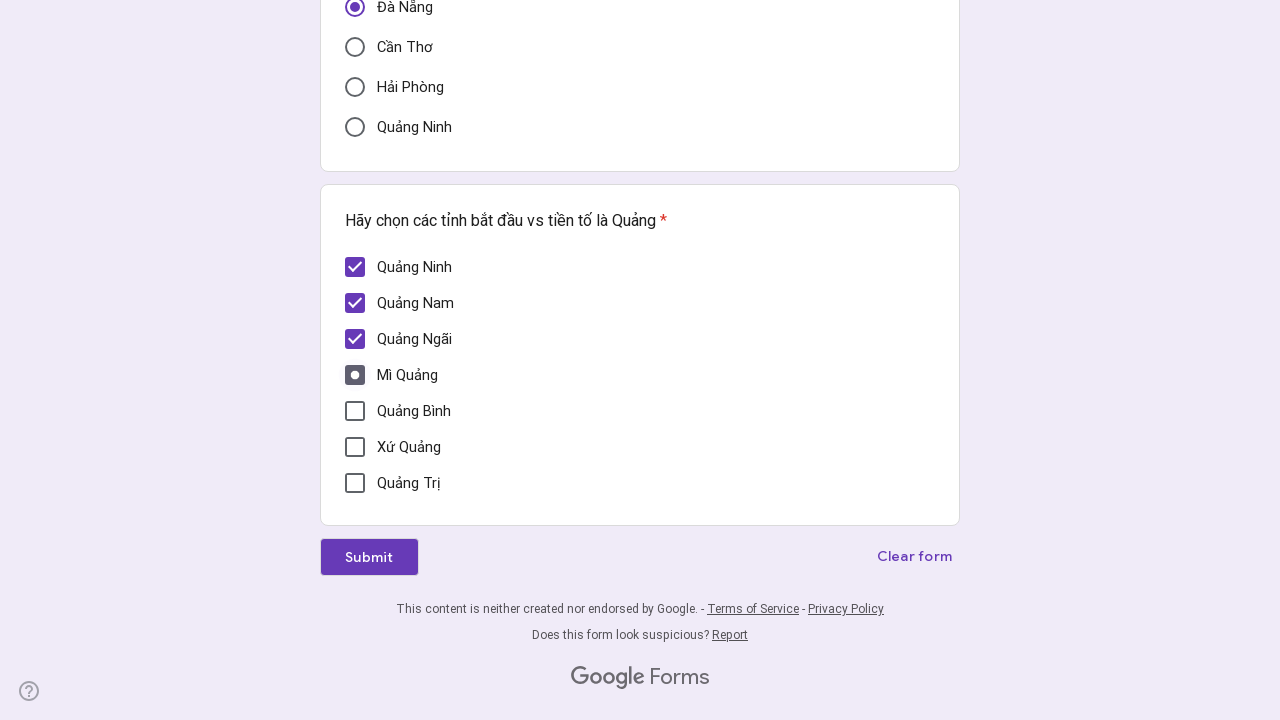

Verified checkbox at index 3 is selected
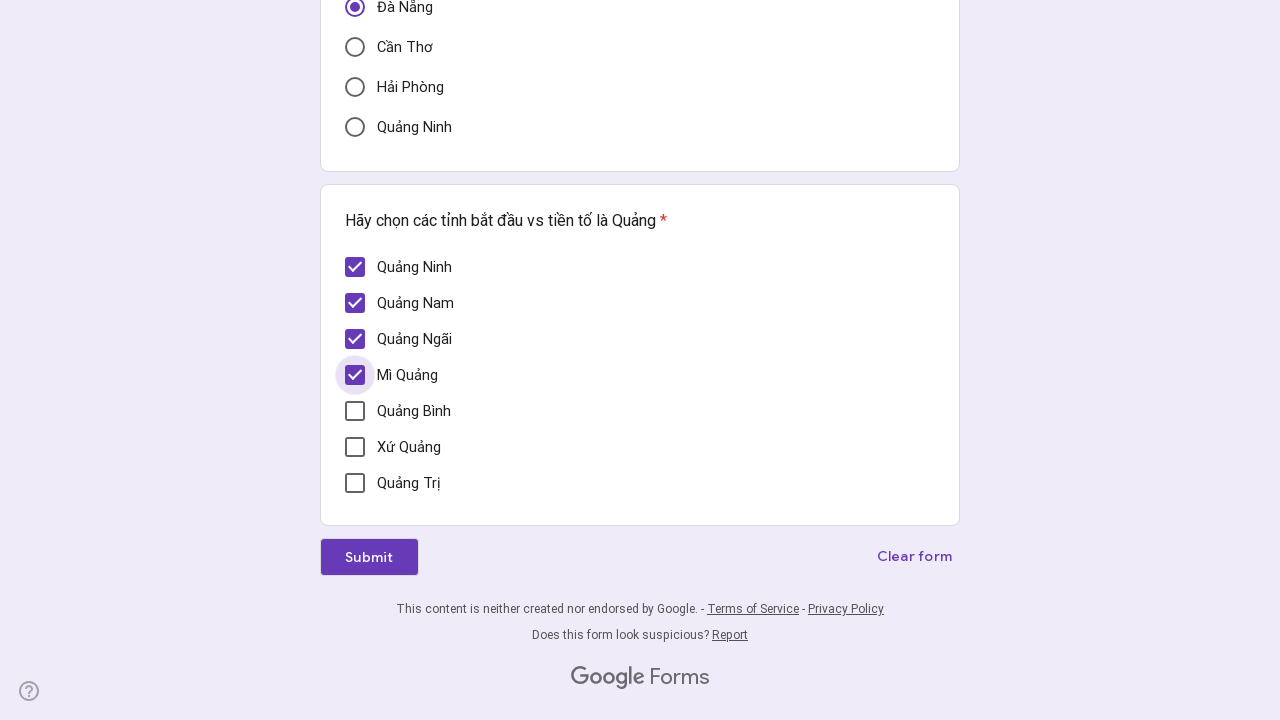

Located checkbox at index 4
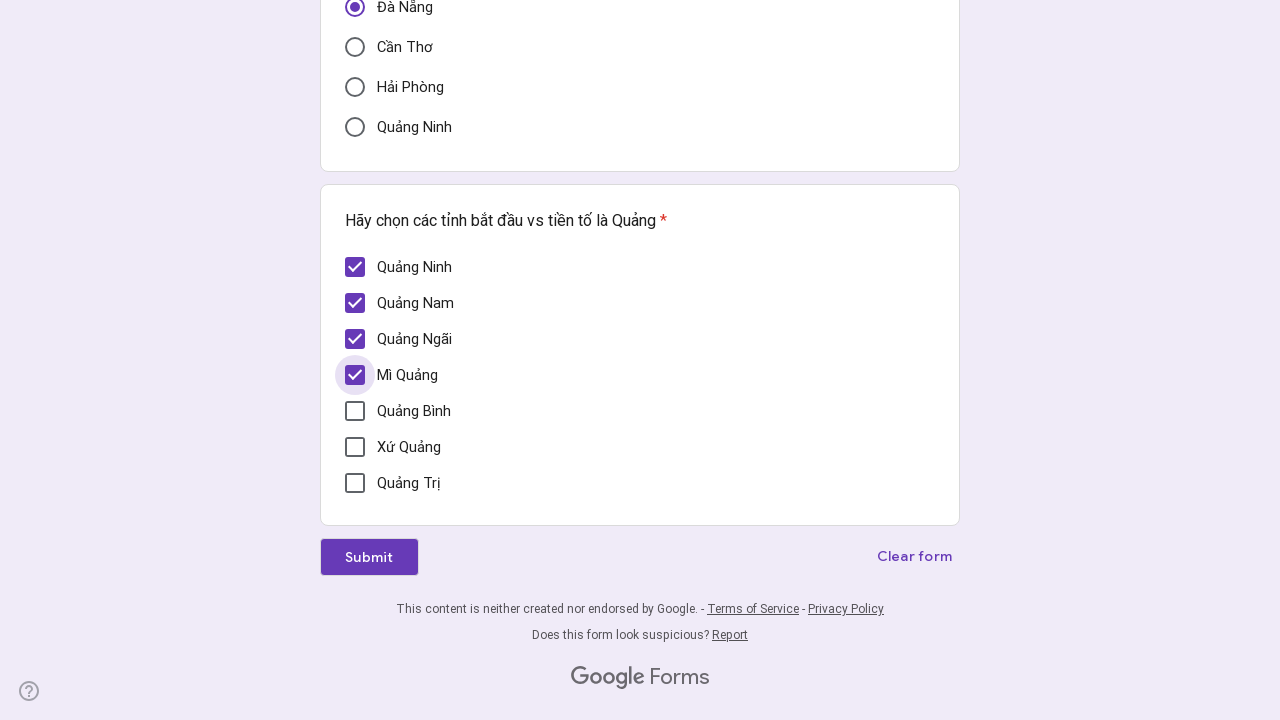

Clicked checkbox at index 4 at (355, 411) on div[role='checkbox'] >> nth=4
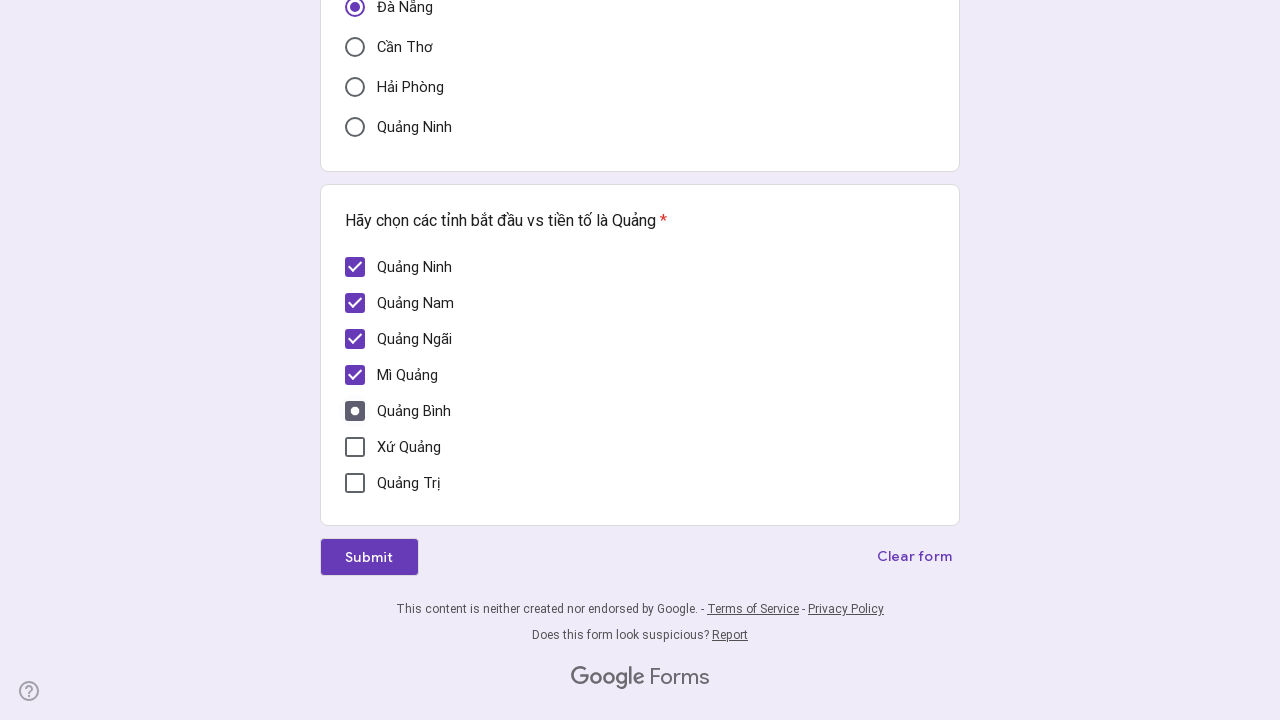

Verified checkbox at index 4 is selected
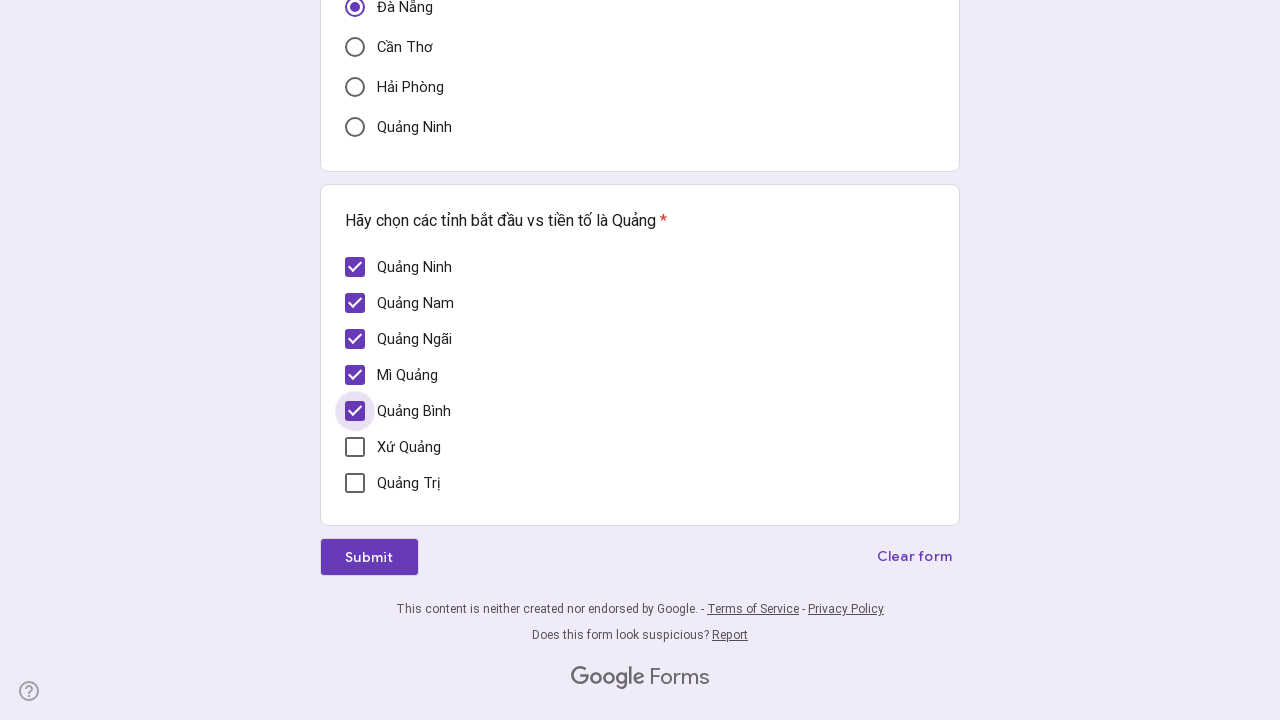

Located checkbox at index 5
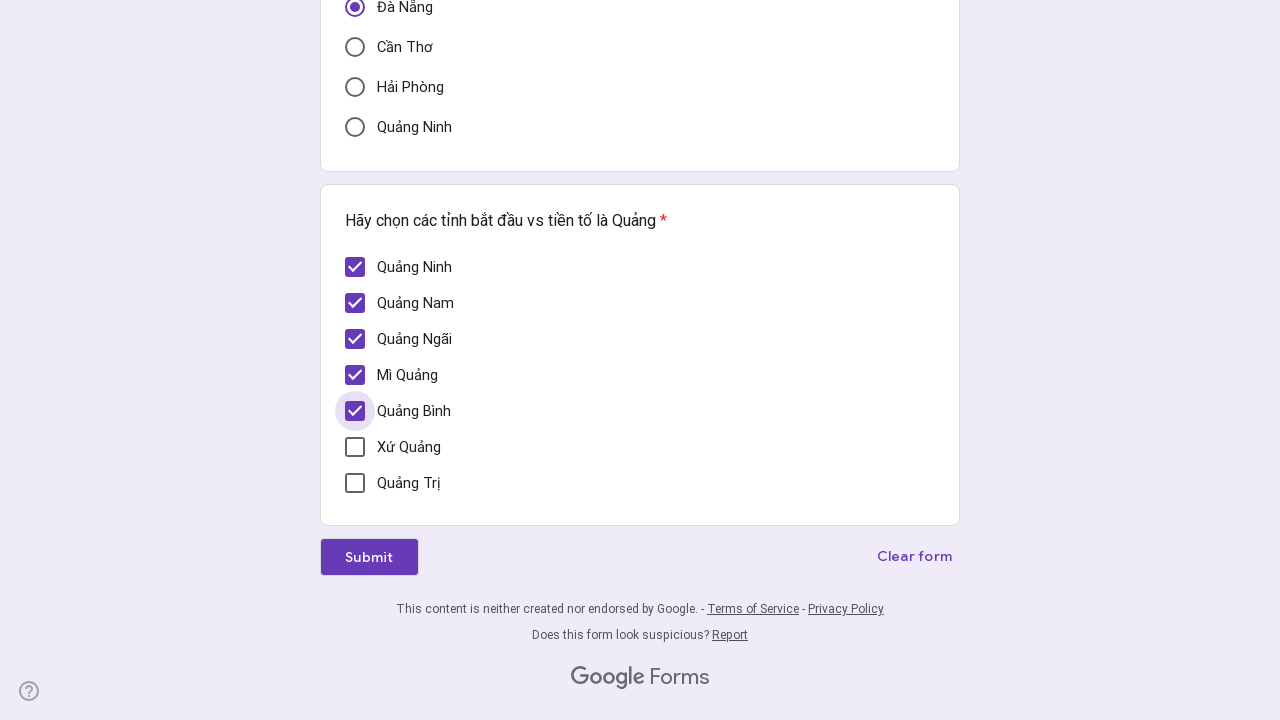

Clicked checkbox at index 5 at (355, 447) on div[role='checkbox'] >> nth=5
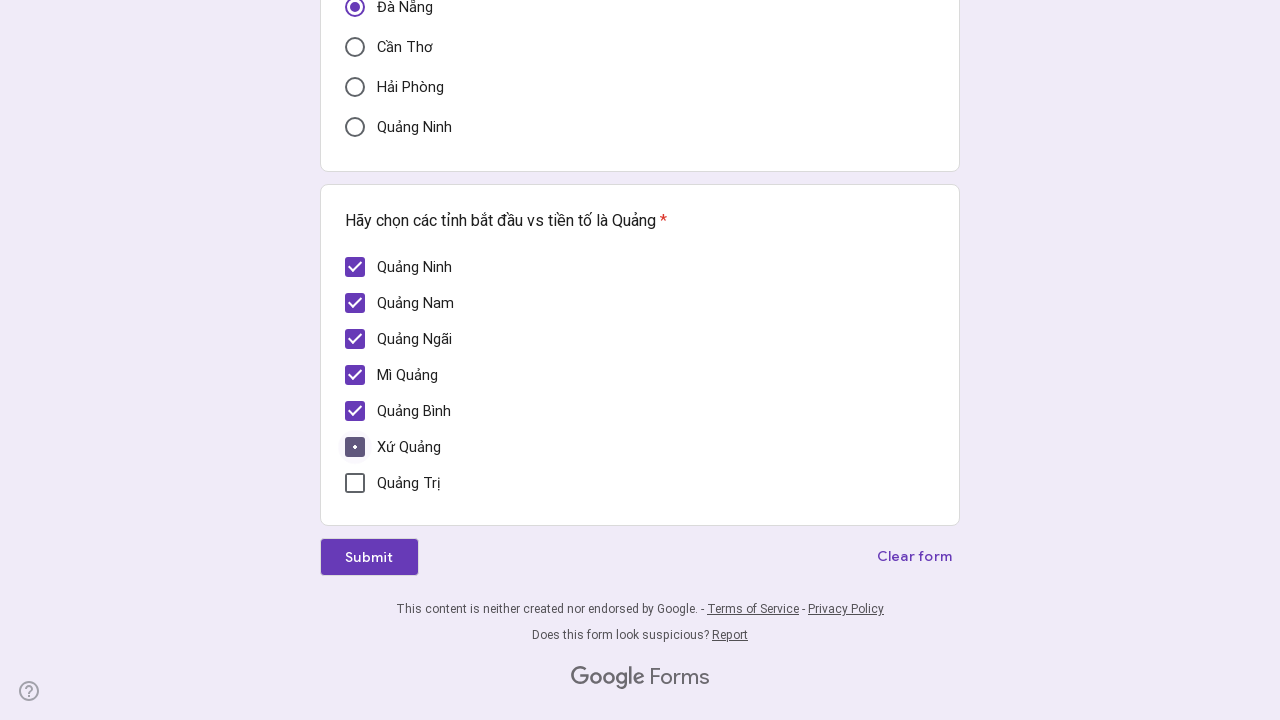

Verified checkbox at index 5 is selected
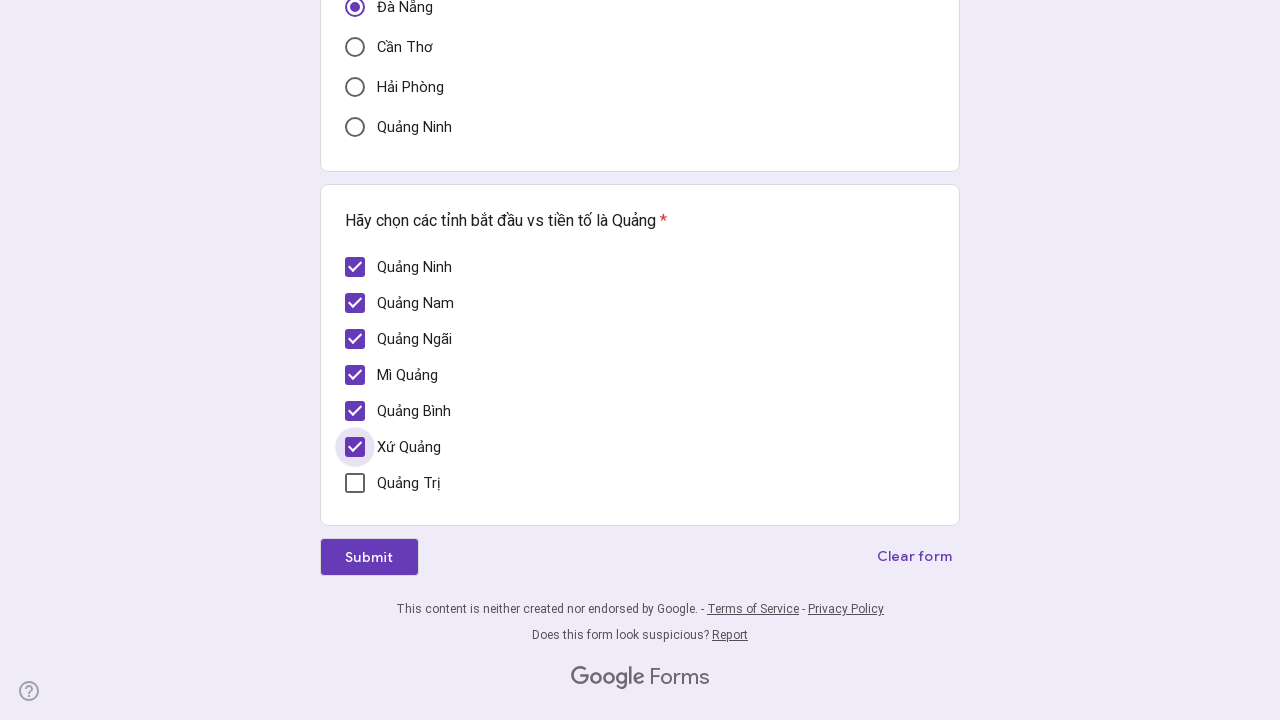

Located checkbox at index 6
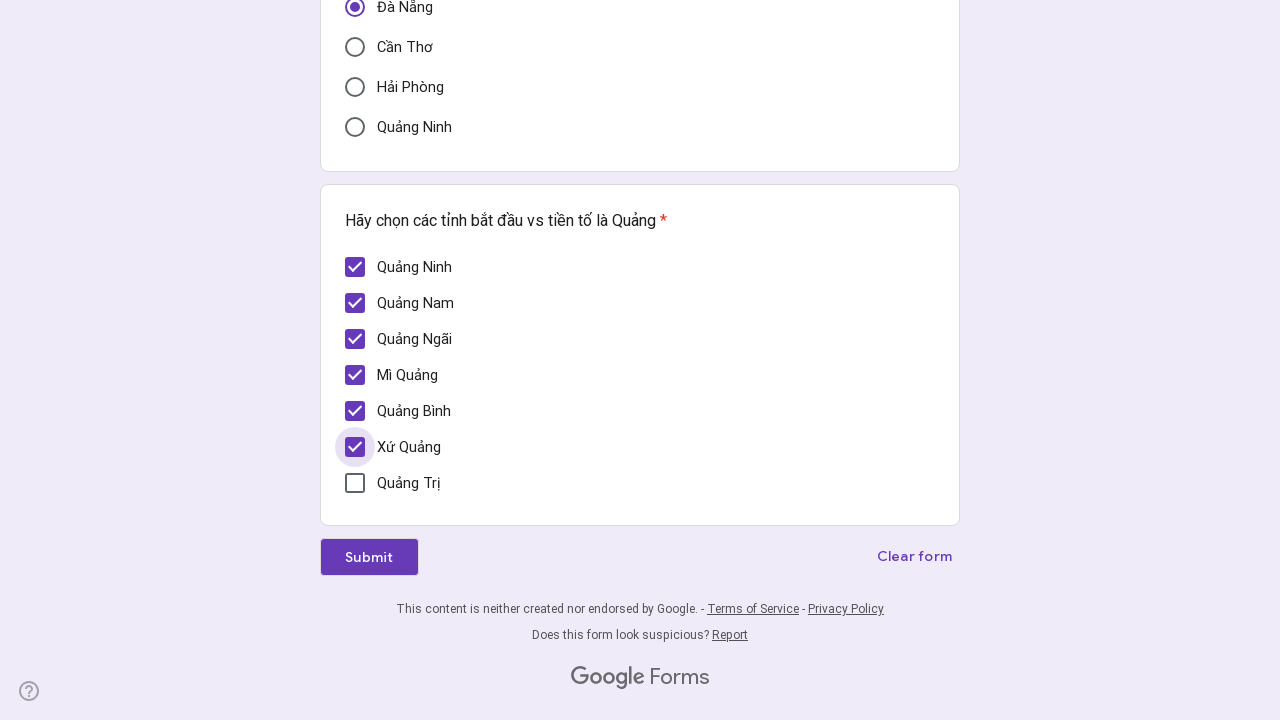

Clicked checkbox at index 6 at (355, 483) on div[role='checkbox'] >> nth=6
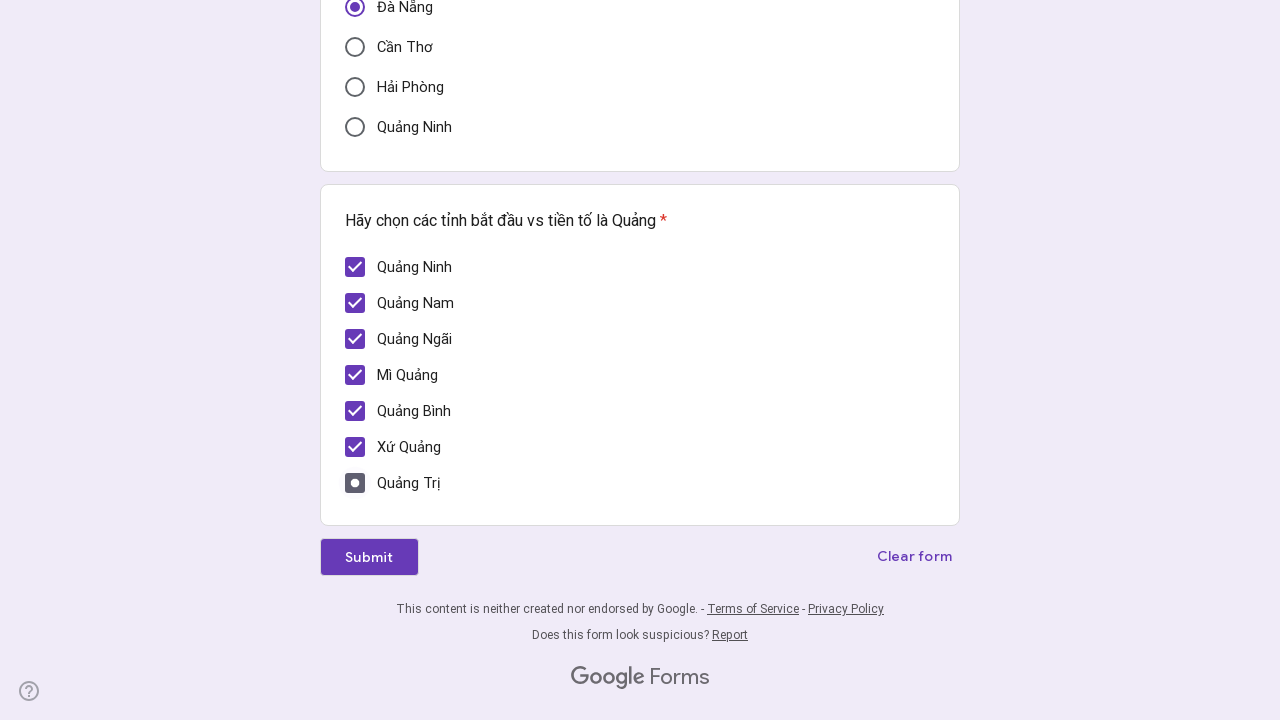

Verified checkbox at index 6 is selected
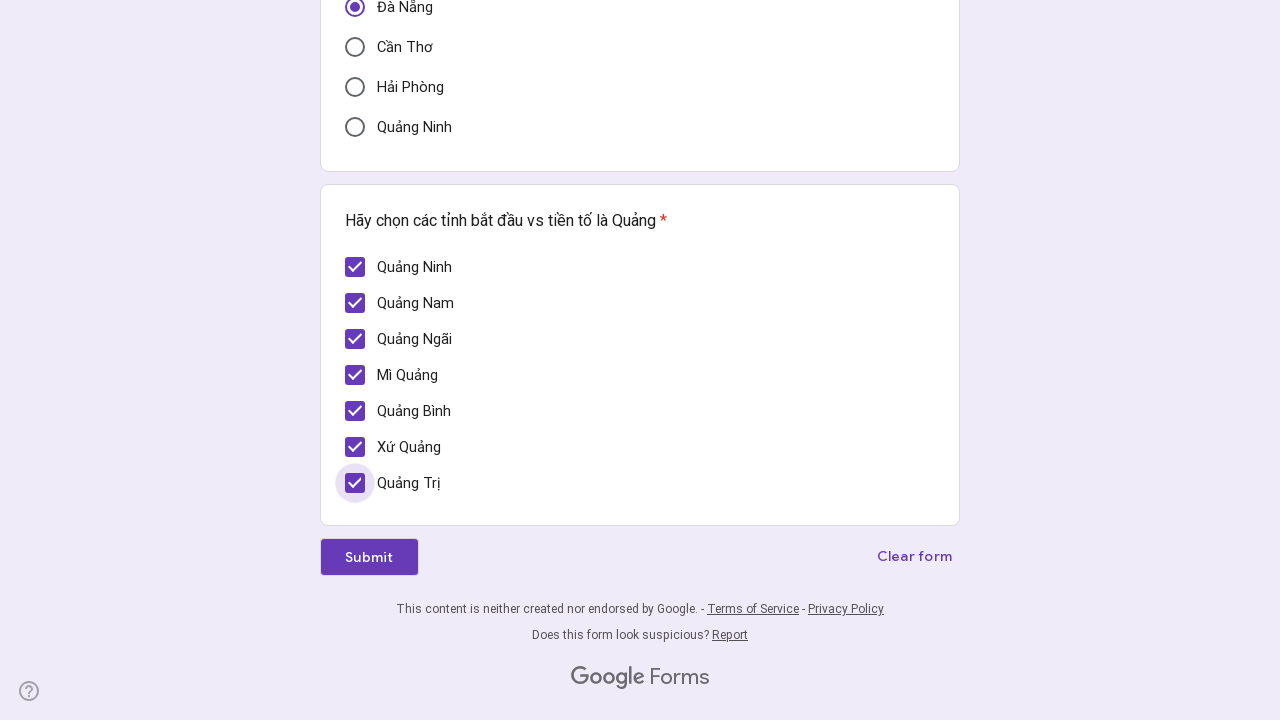

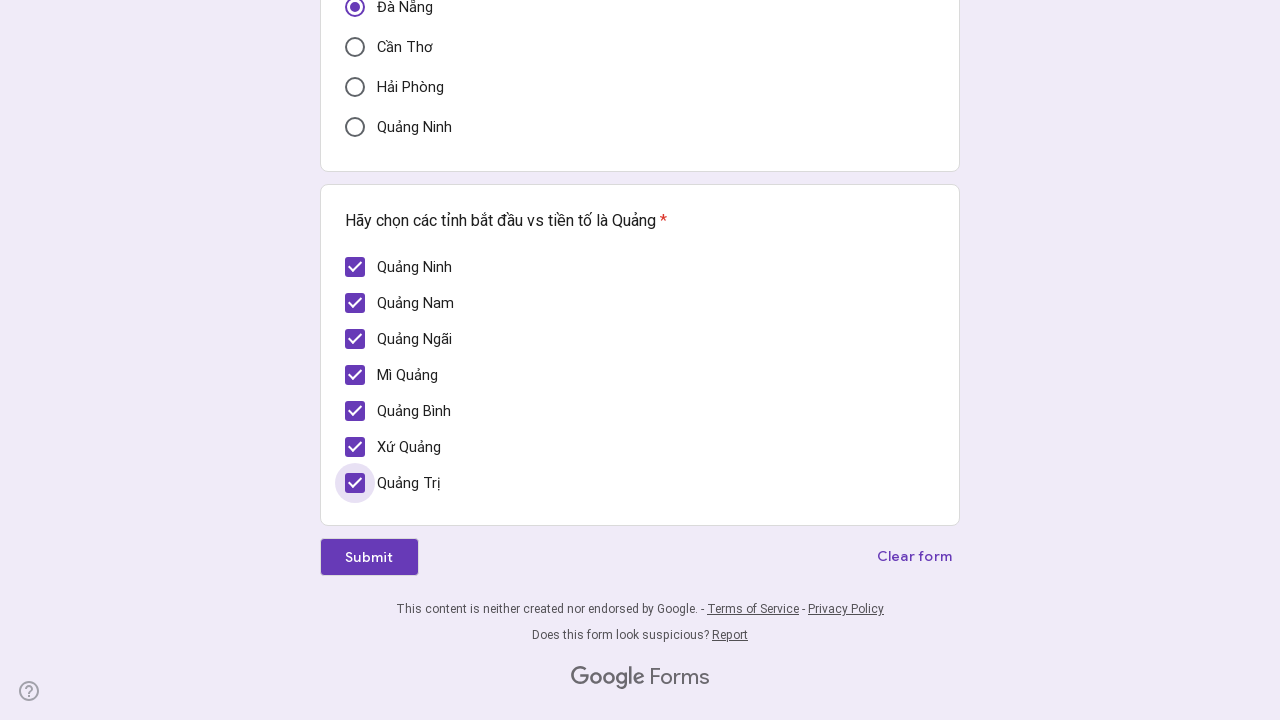